Tests multiple window handling by opening footer links in new tabs and navigating through them

Starting URL: https://rahulshettyacademy.com/AutomationPractice/

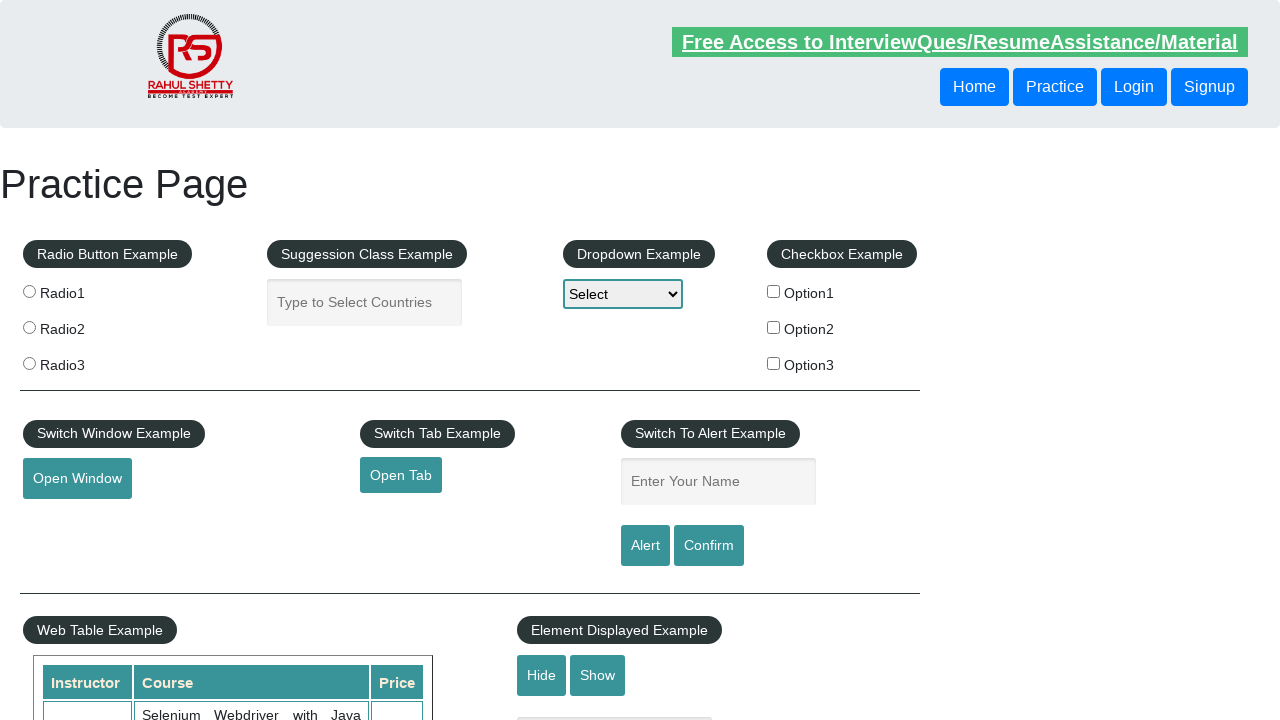

Counted total hyperlinks on the page
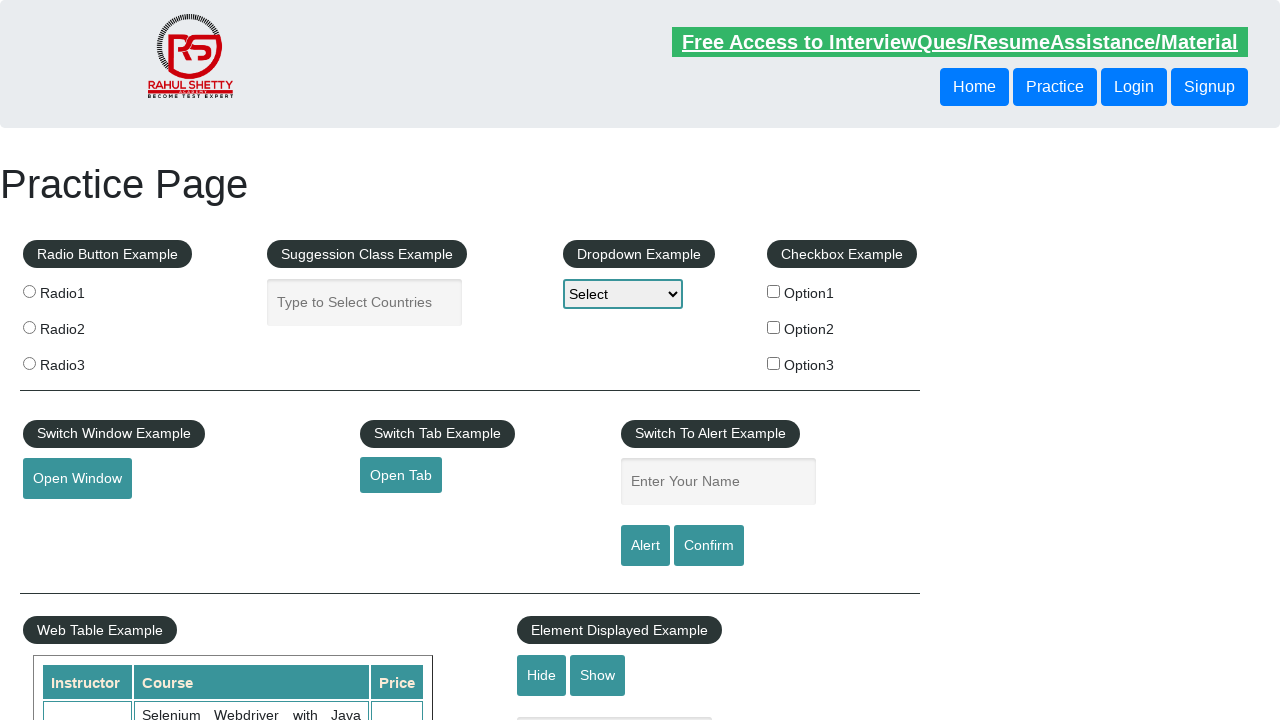

Located footer section
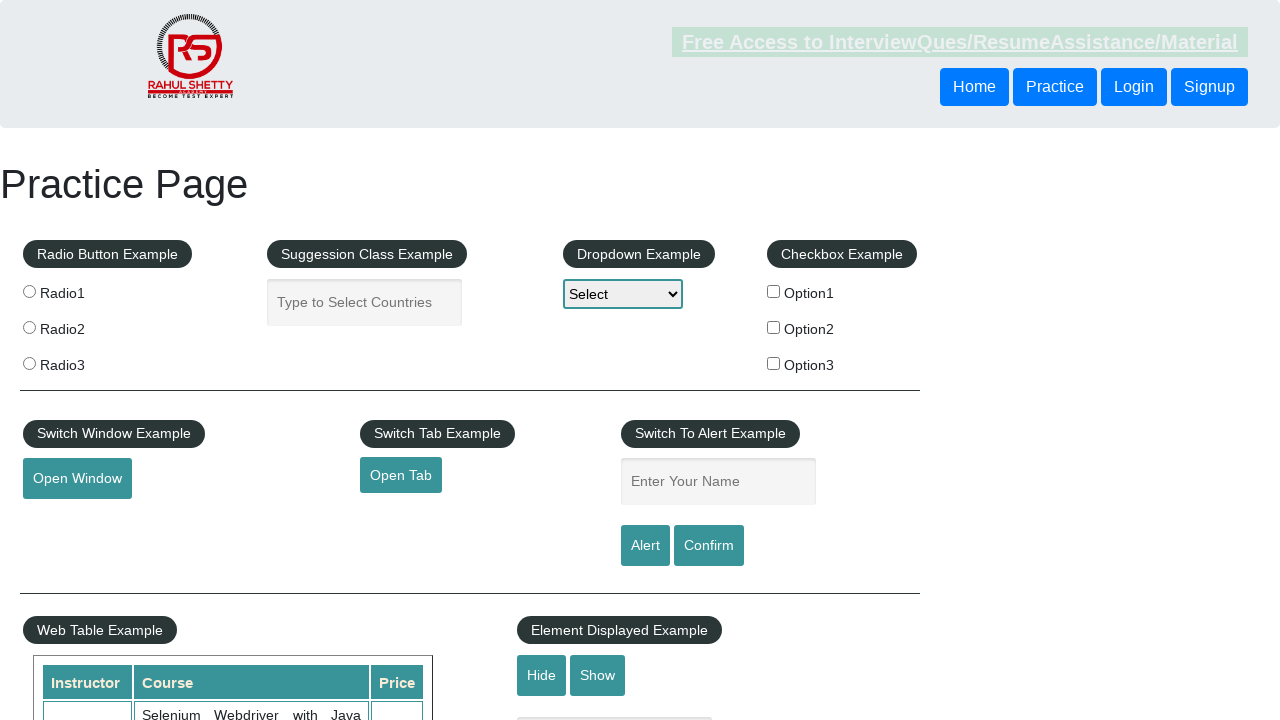

Counted total footer hyperlinks
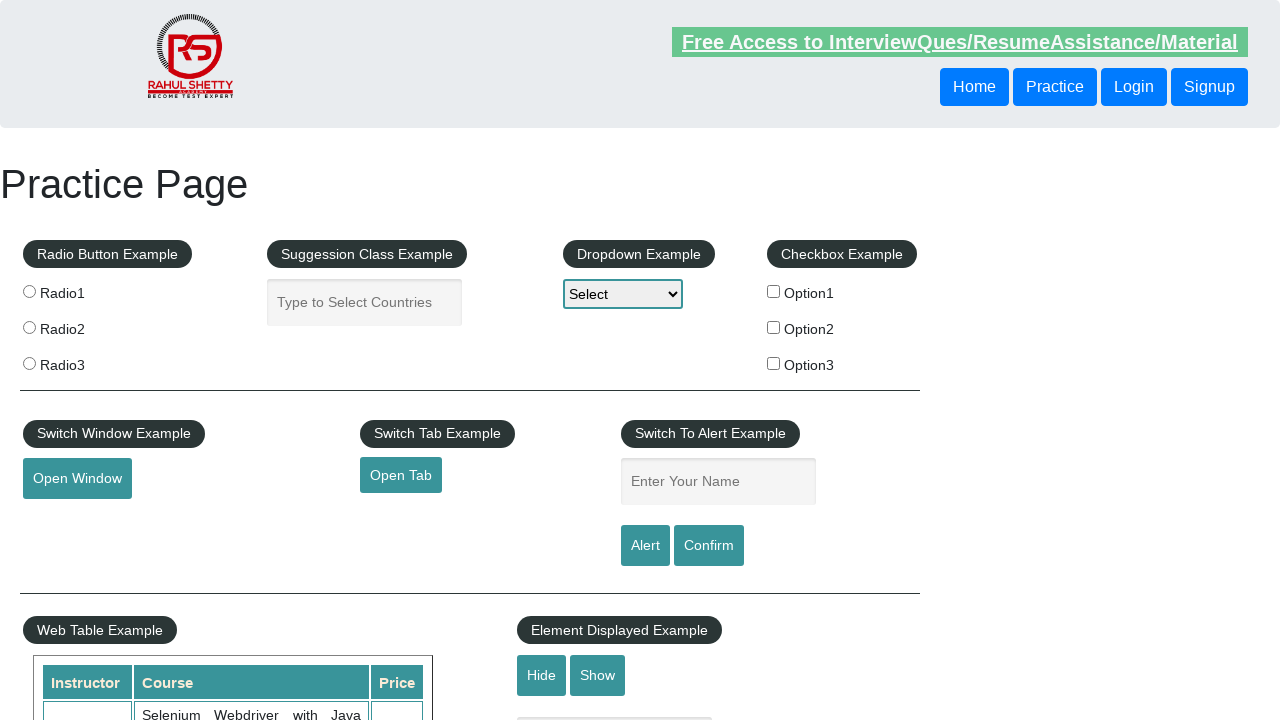

Located second column in footer
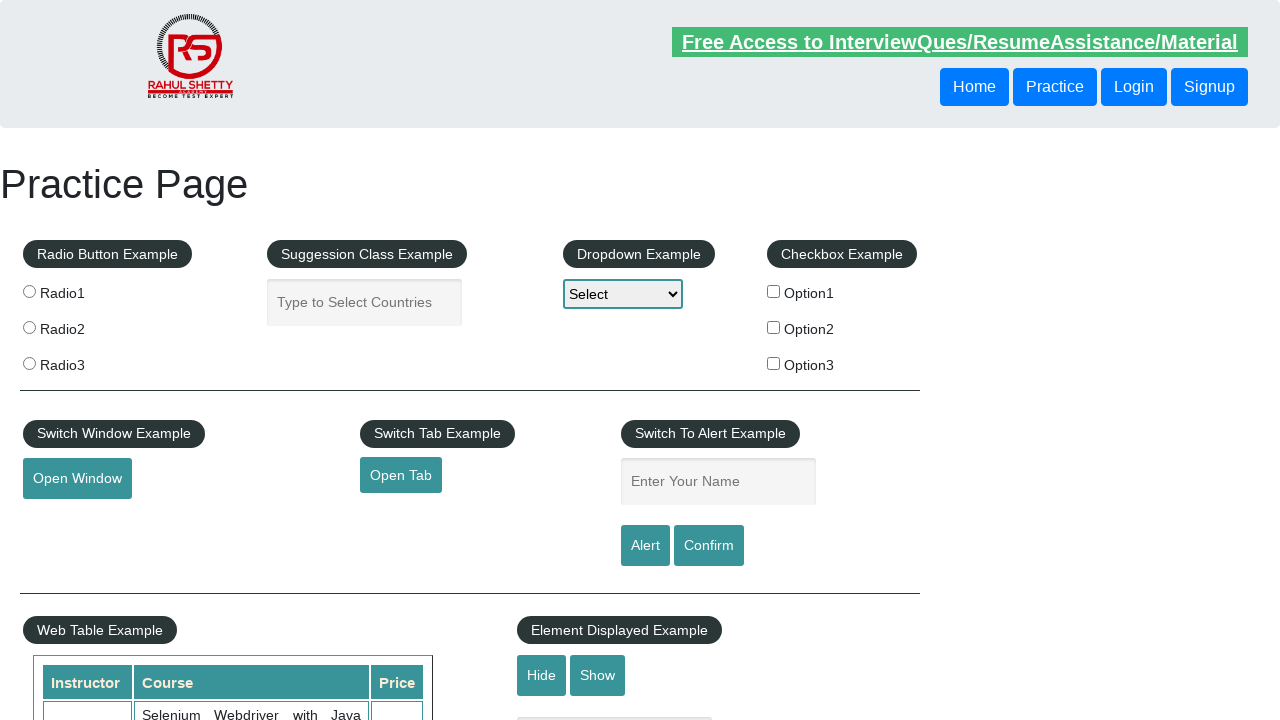

Retrieved all links from second column
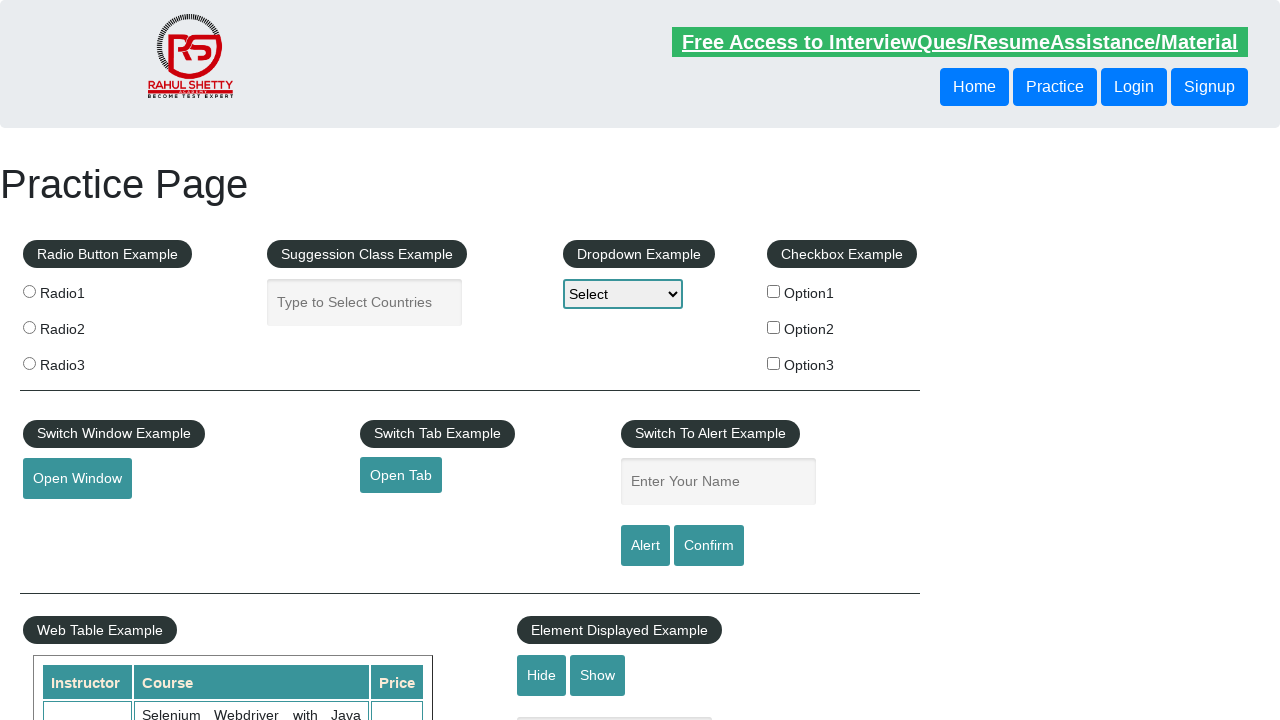

Second column contains 5 links
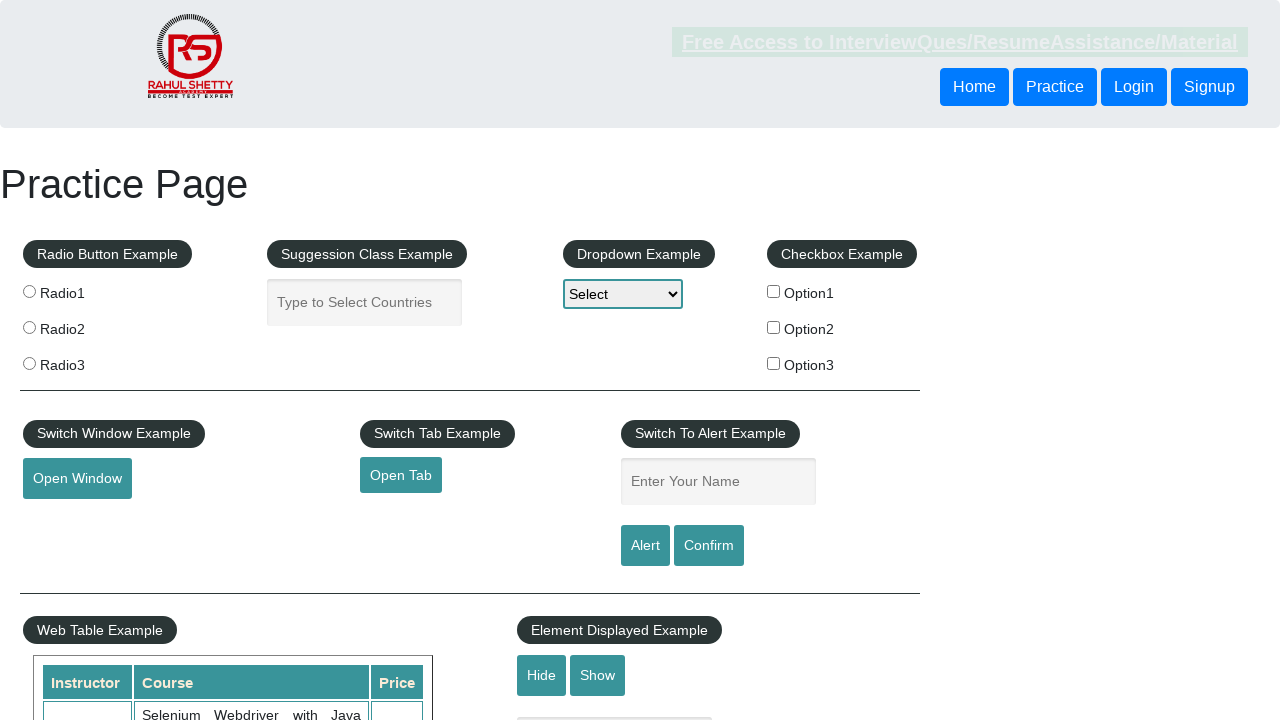

Retrieved link #1 from second column
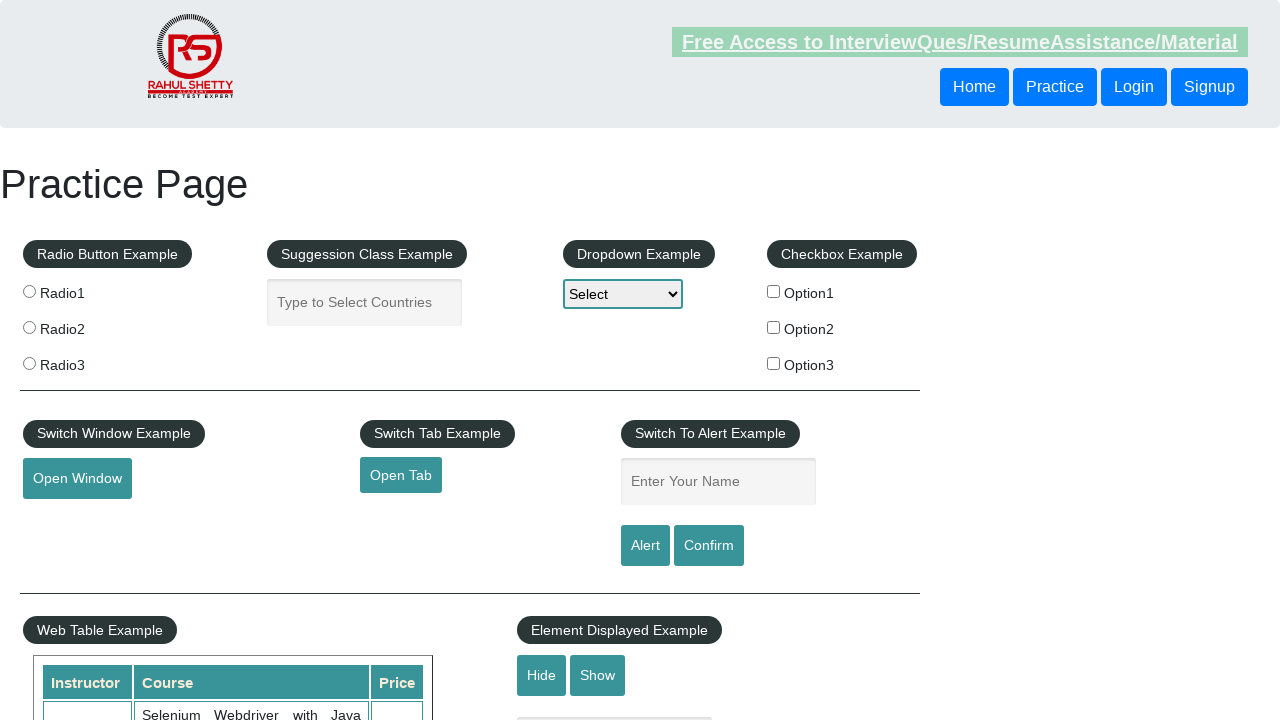

Opened link #1 in new tab using Ctrl+Click at (518, 482) on xpath=//*[@id='gf-BIG']/table/tbody/tr/td[2]/ul >> a >> nth=0
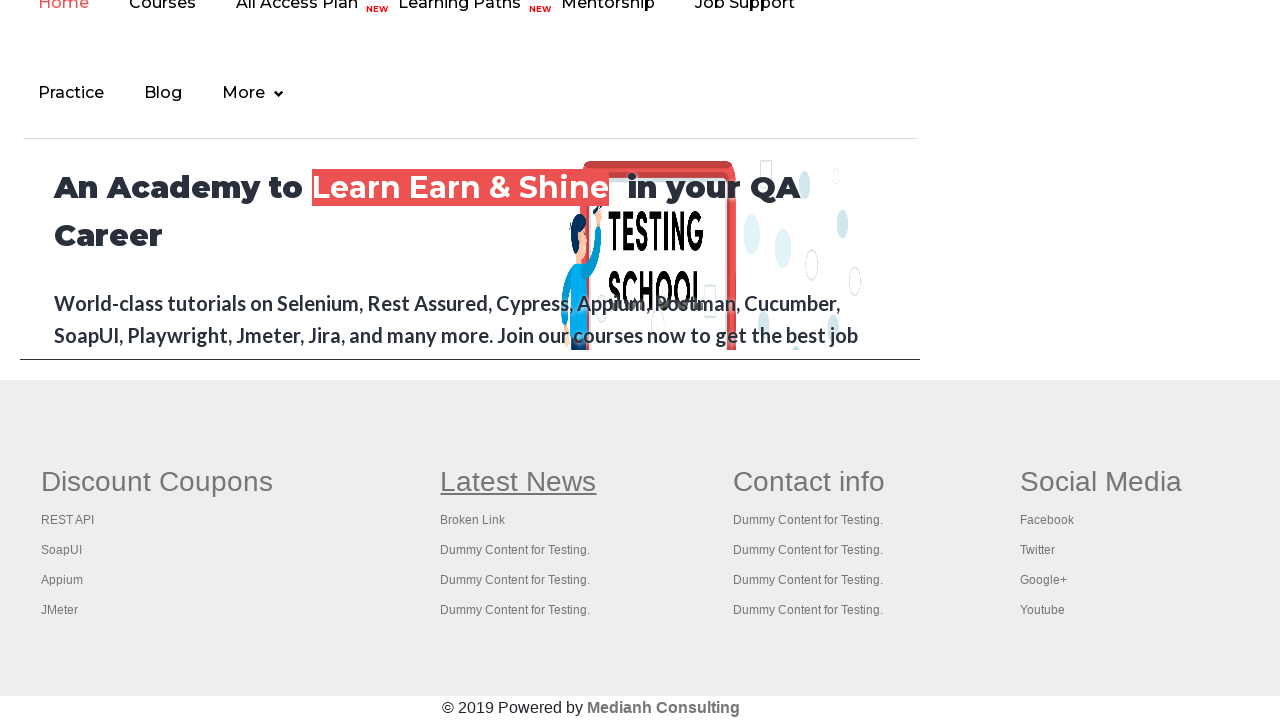

Captured URL from new tab: about:blank
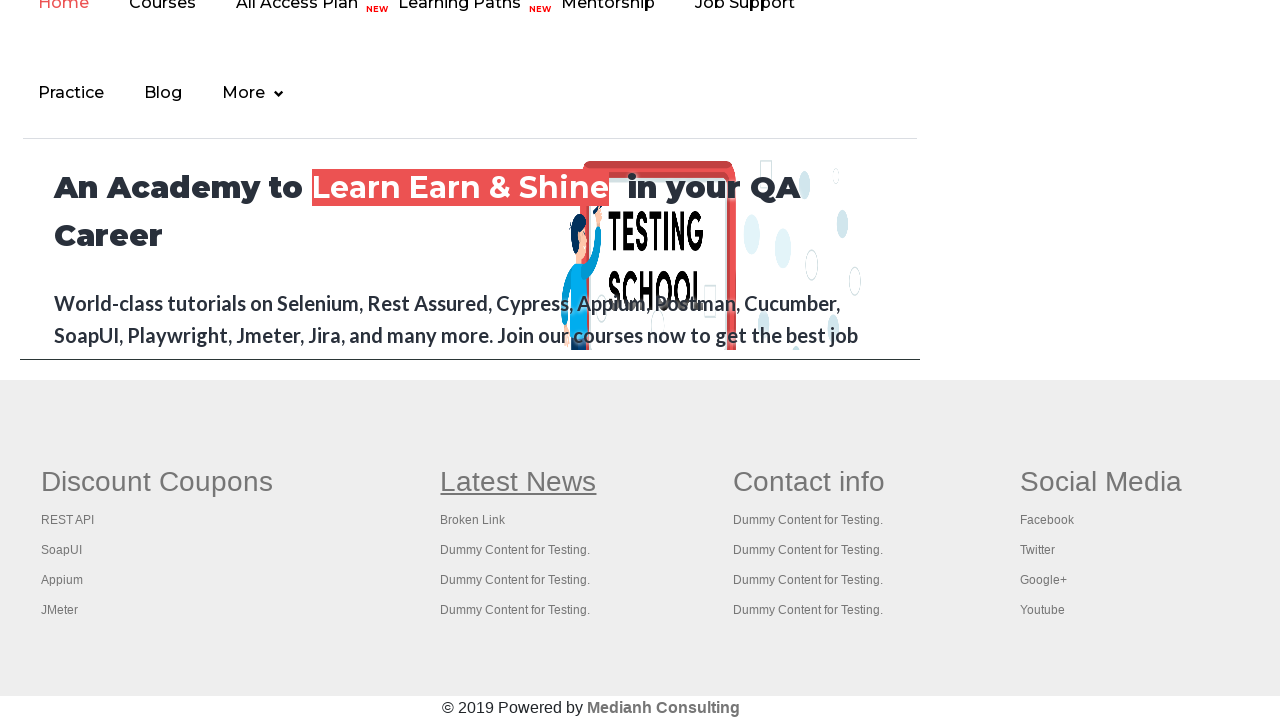

Retrieved link #2 from second column
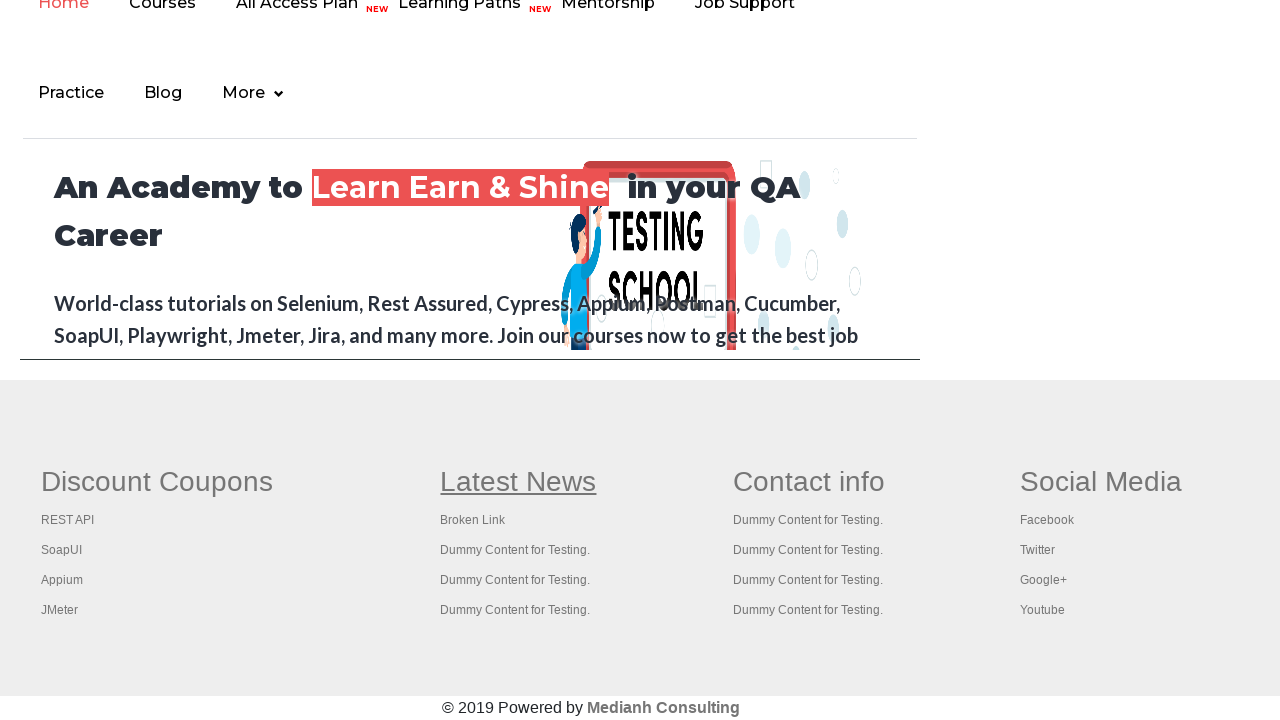

Opened link #2 in new tab using Ctrl+Click at (473, 520) on xpath=//*[@id='gf-BIG']/table/tbody/tr/td[2]/ul >> a >> nth=1
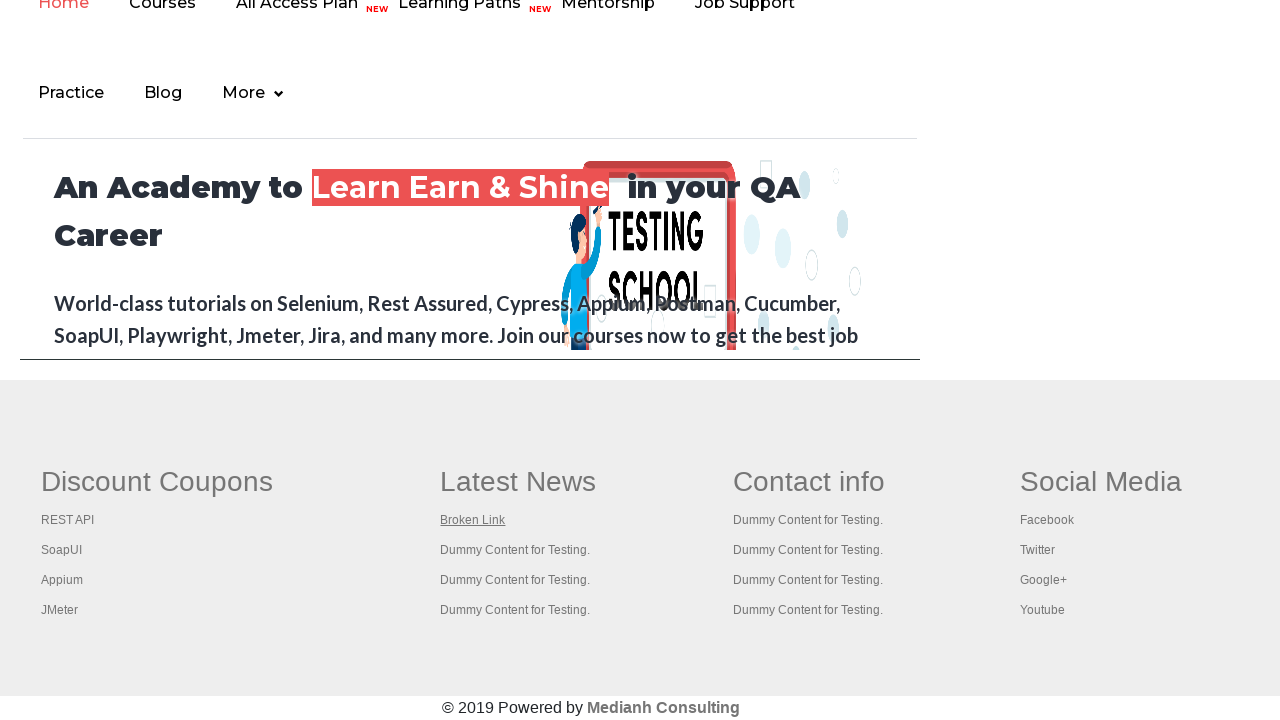

Captured URL from new tab: https://rahulshettyacademy.com/brokenlink
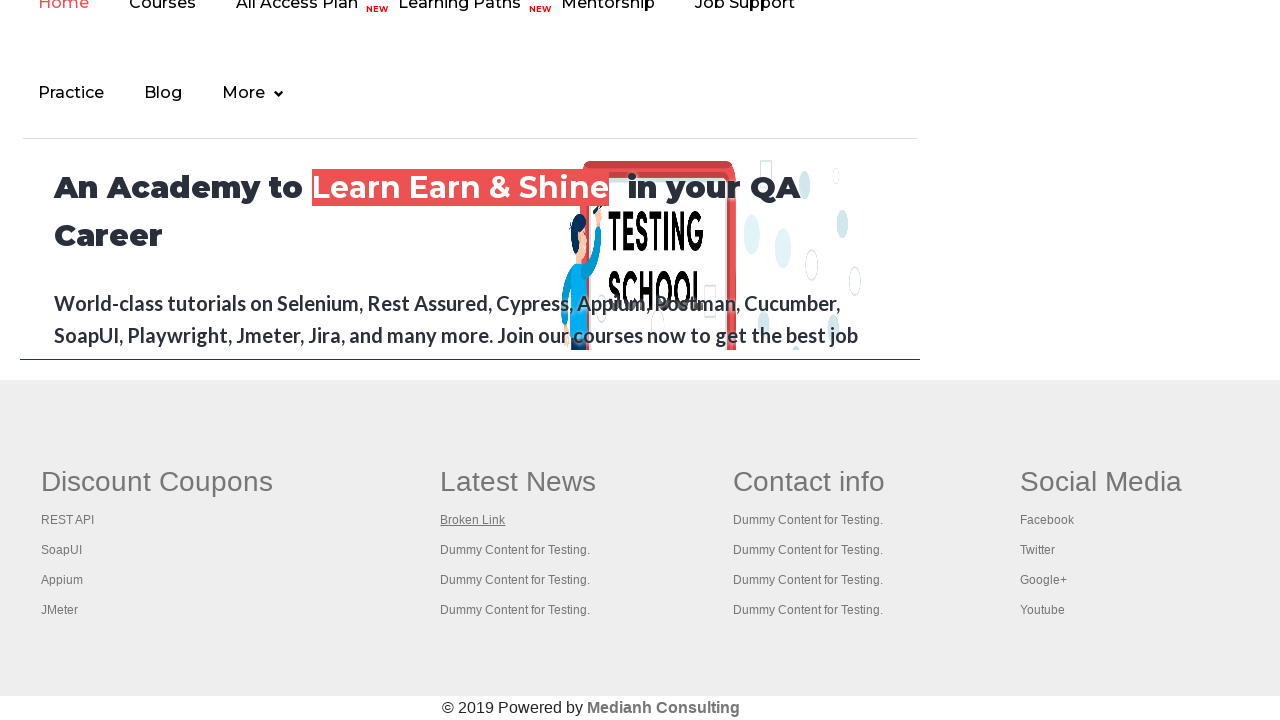

Retrieved link #3 from second column
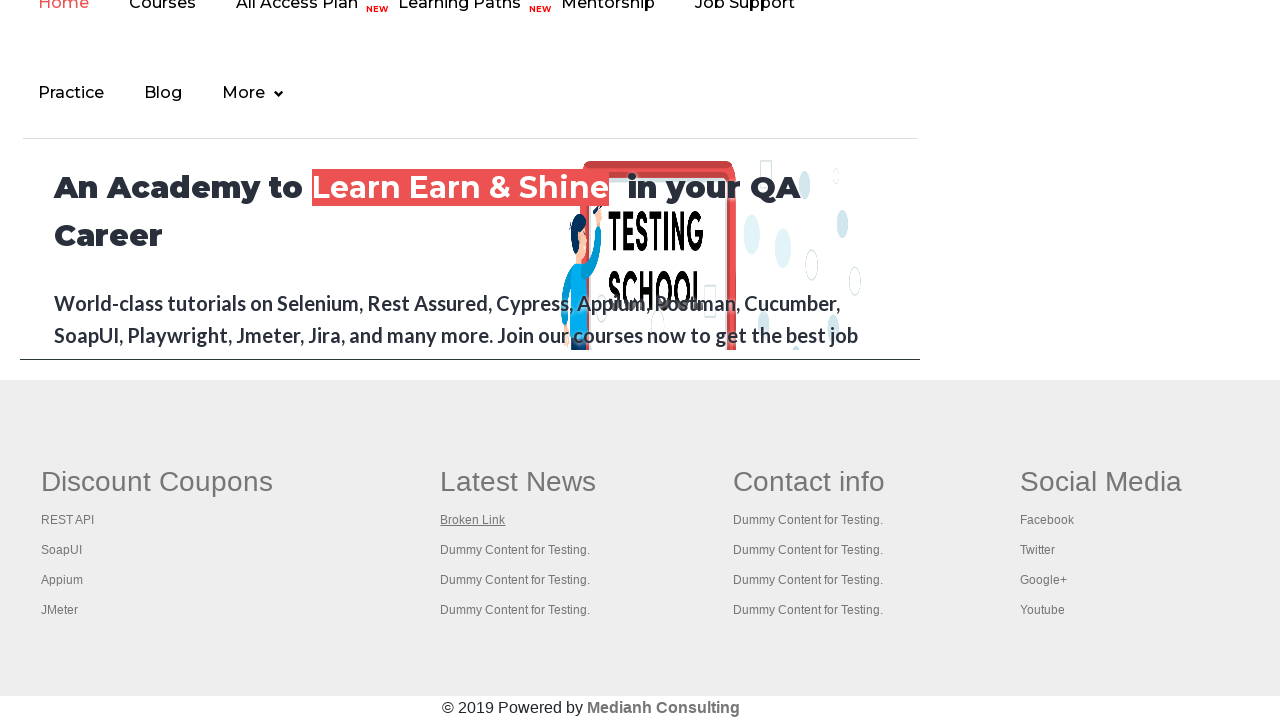

Opened link #3 in new tab using Ctrl+Click at (515, 550) on xpath=//*[@id='gf-BIG']/table/tbody/tr/td[2]/ul >> a >> nth=2
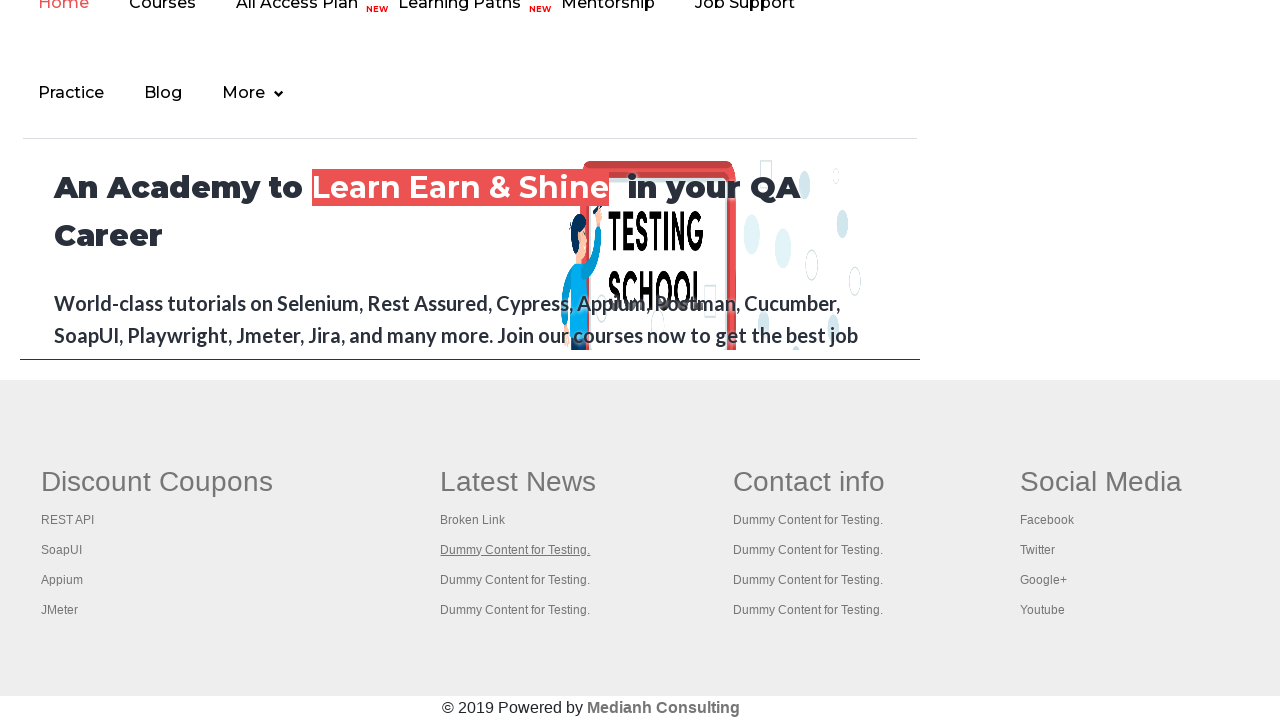

Captured URL from new tab: https://rahulshettyacademy.com/AutomationPractice/#
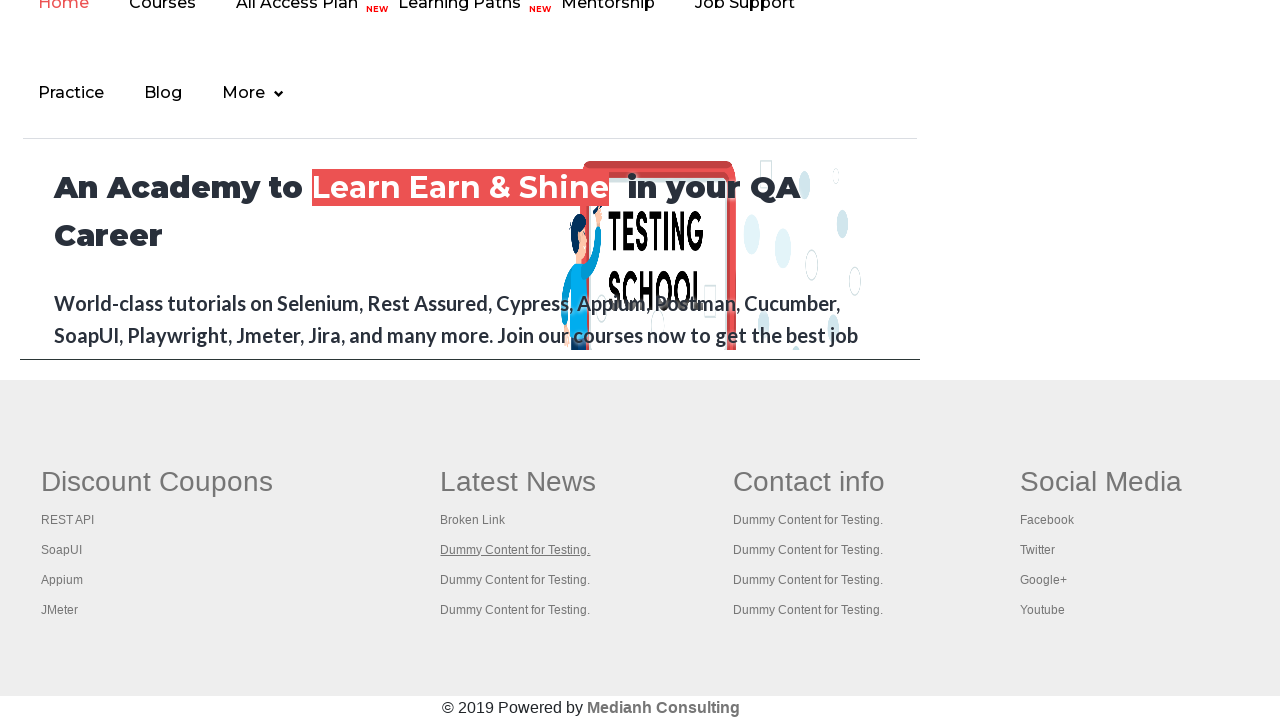

Clicked radio button on Automation Practice page at (29, 327) on xpath=//*[@id='radio-btn-example']/fieldset/label[2]/input
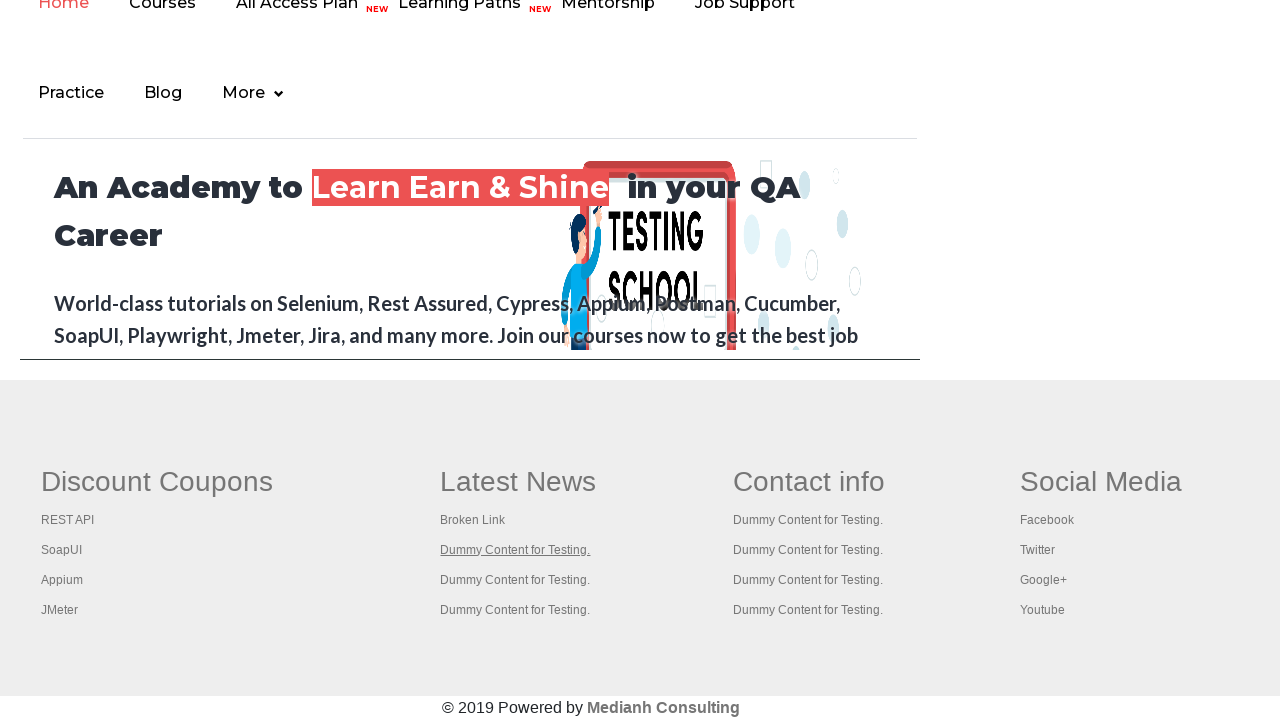

Retrieved link #4 from second column
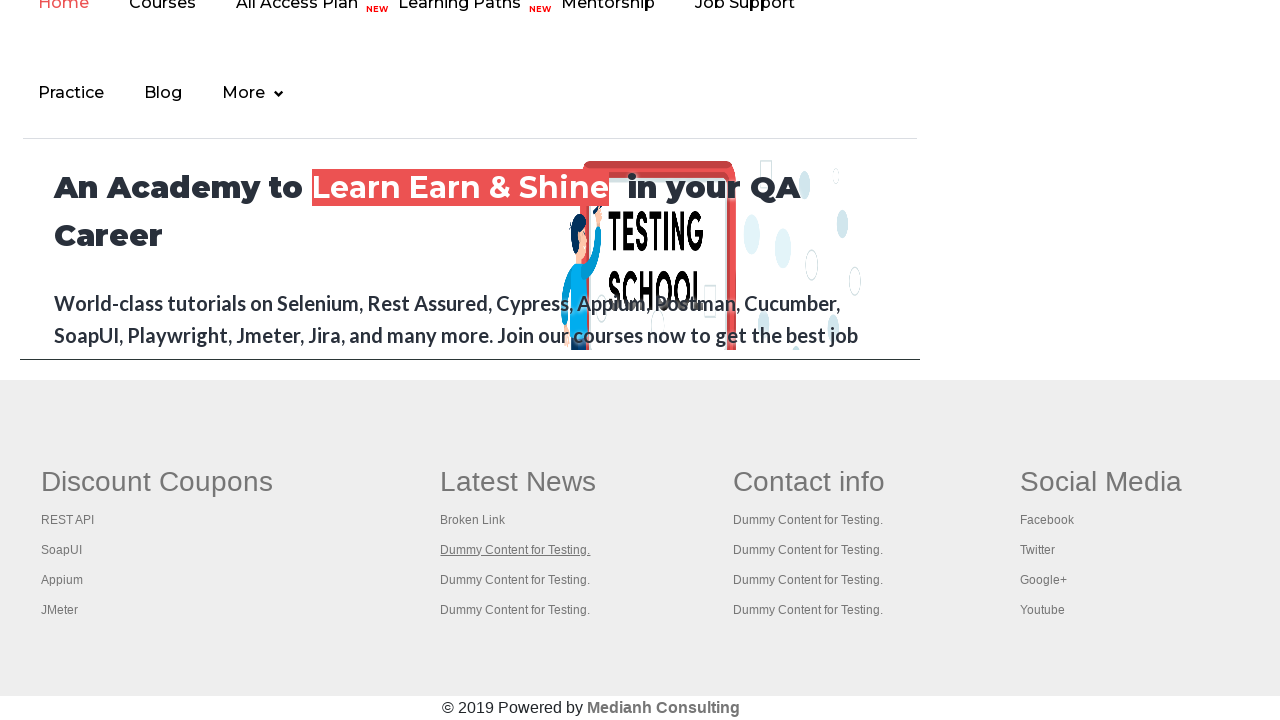

Opened link #4 in new tab using Ctrl+Click at (515, 580) on xpath=//*[@id='gf-BIG']/table/tbody/tr/td[2]/ul >> a >> nth=3
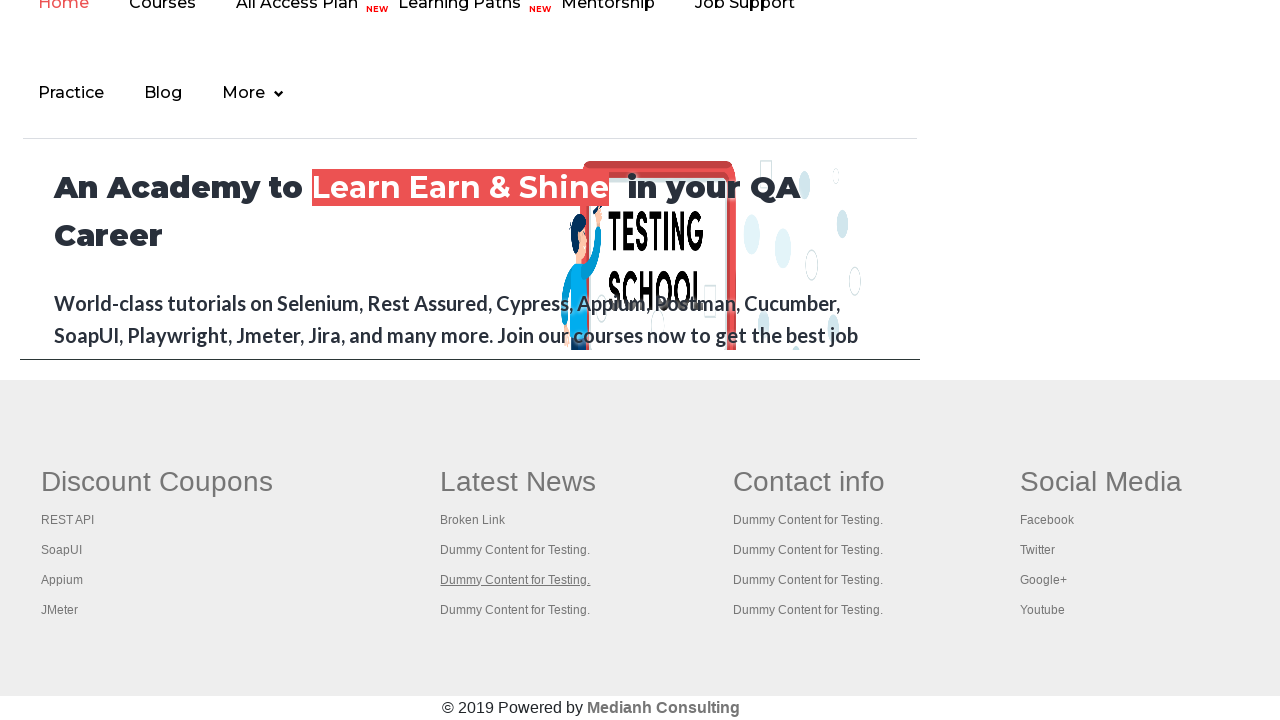

Captured URL from new tab: https://rahulshettyacademy.com/AutomationPractice/#
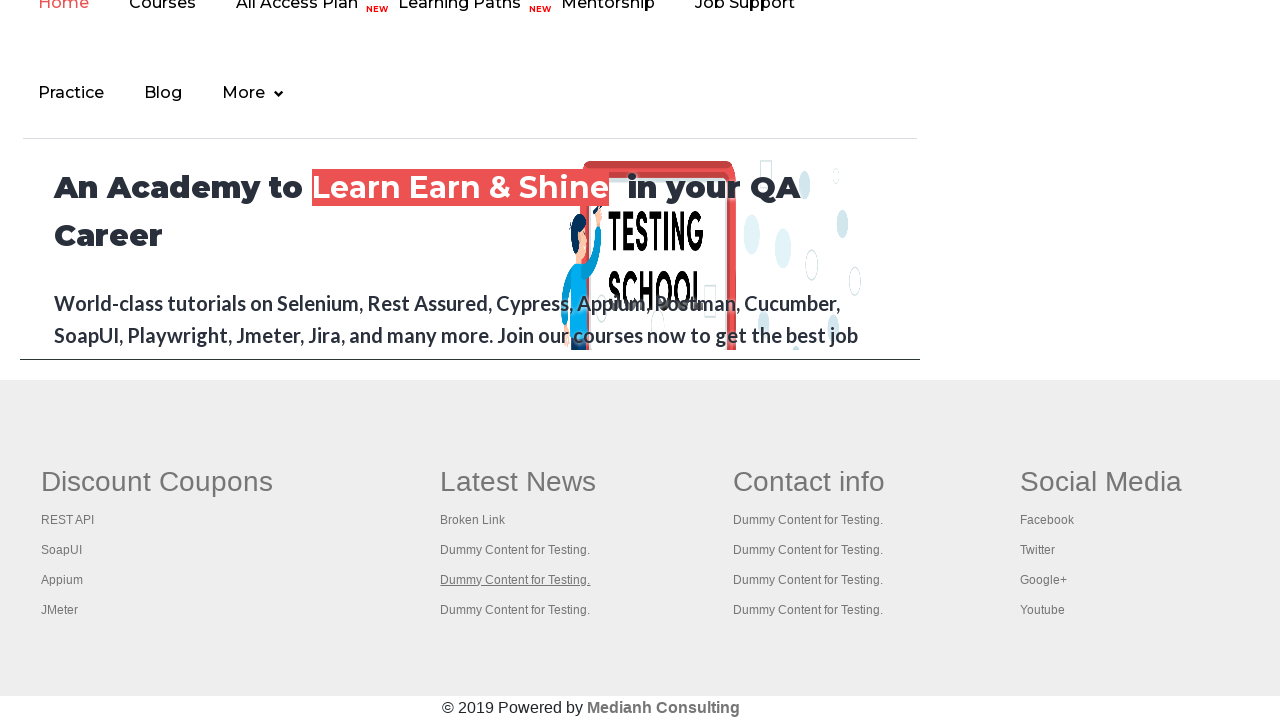

Clicked radio button on Automation Practice page at (29, 327) on xpath=//*[@id='radio-btn-example']/fieldset/label[2]/input
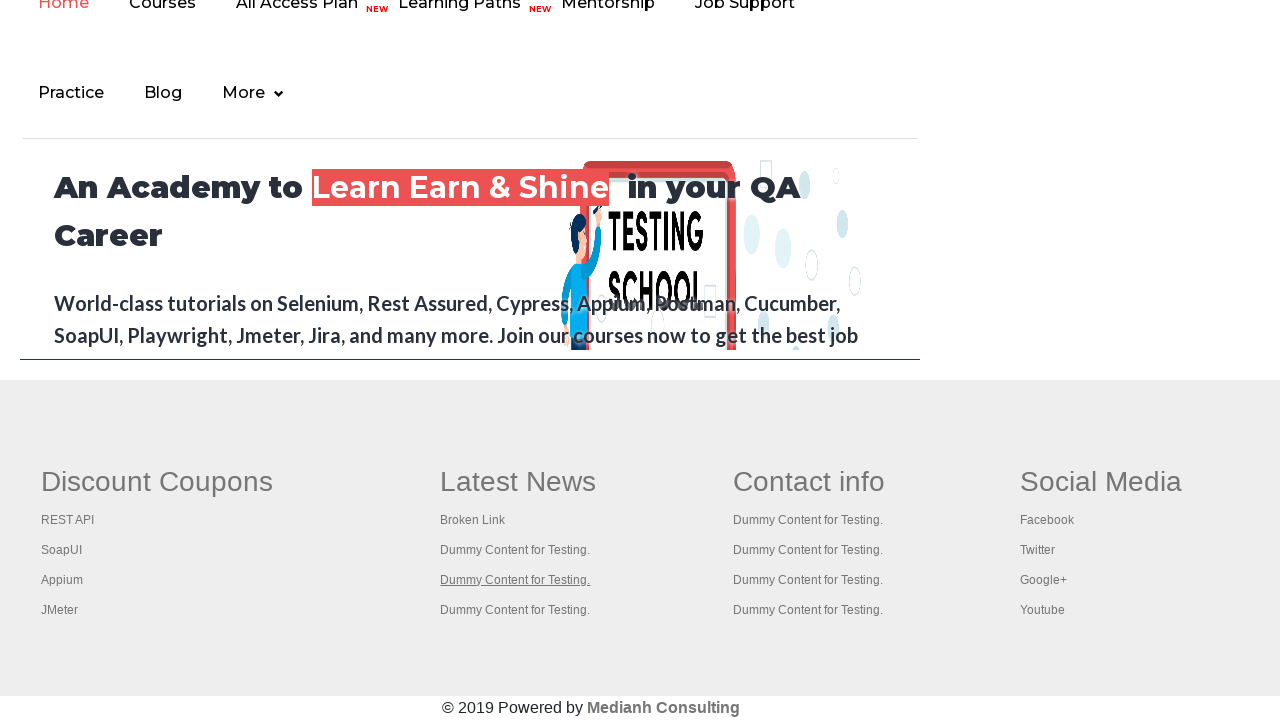

Retrieved link #5 from second column
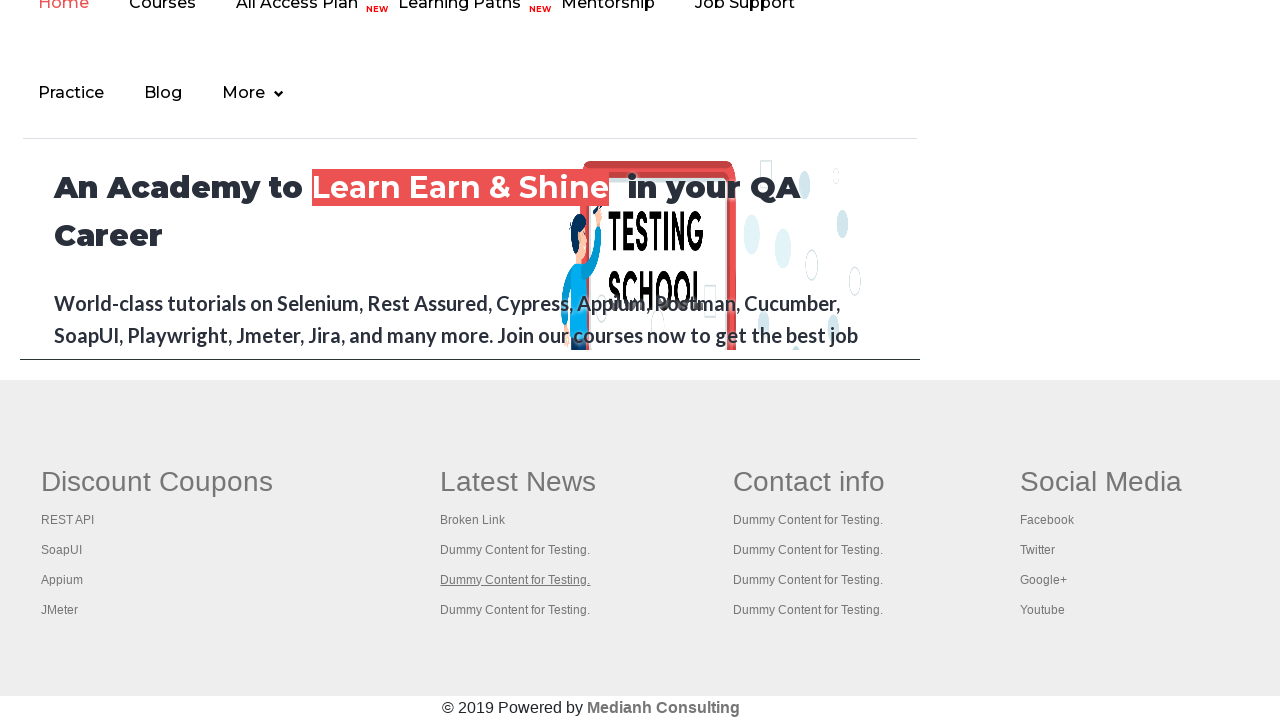

Opened link #5 in new tab using Ctrl+Click at (515, 610) on xpath=//*[@id='gf-BIG']/table/tbody/tr/td[2]/ul >> a >> nth=4
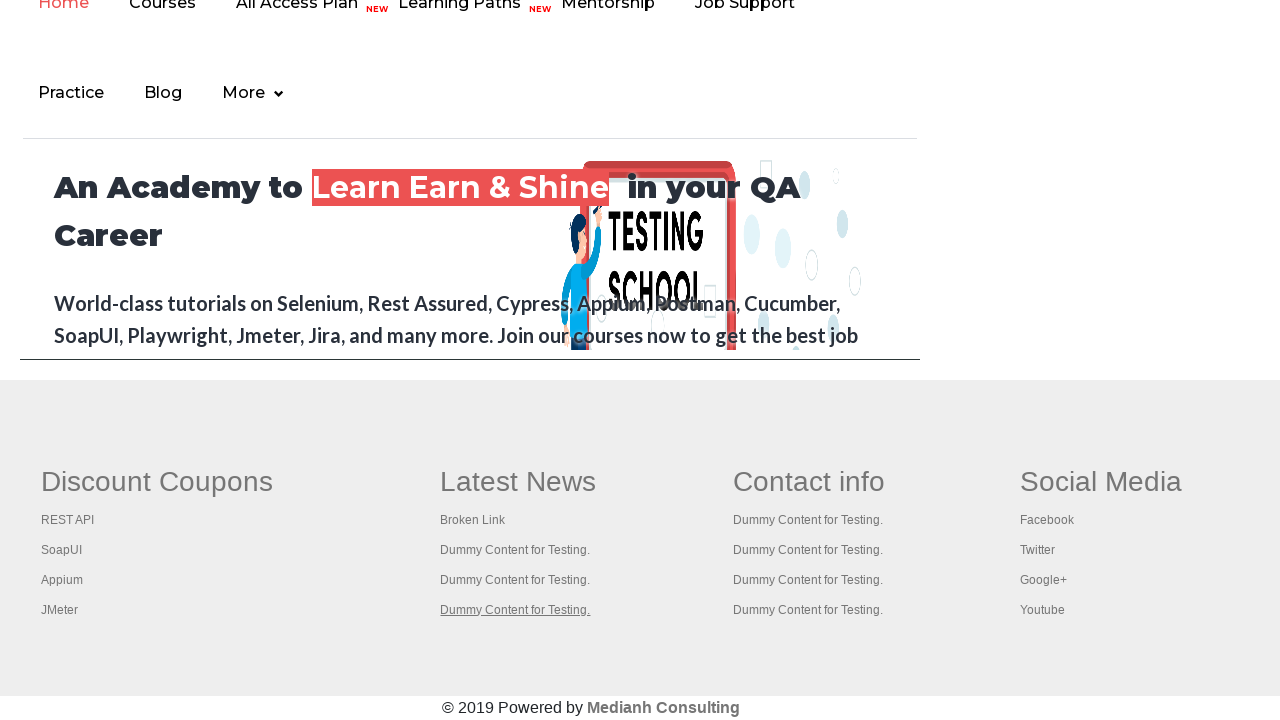

Captured URL from new tab: https://rahulshettyacademy.com/AutomationPractice/#
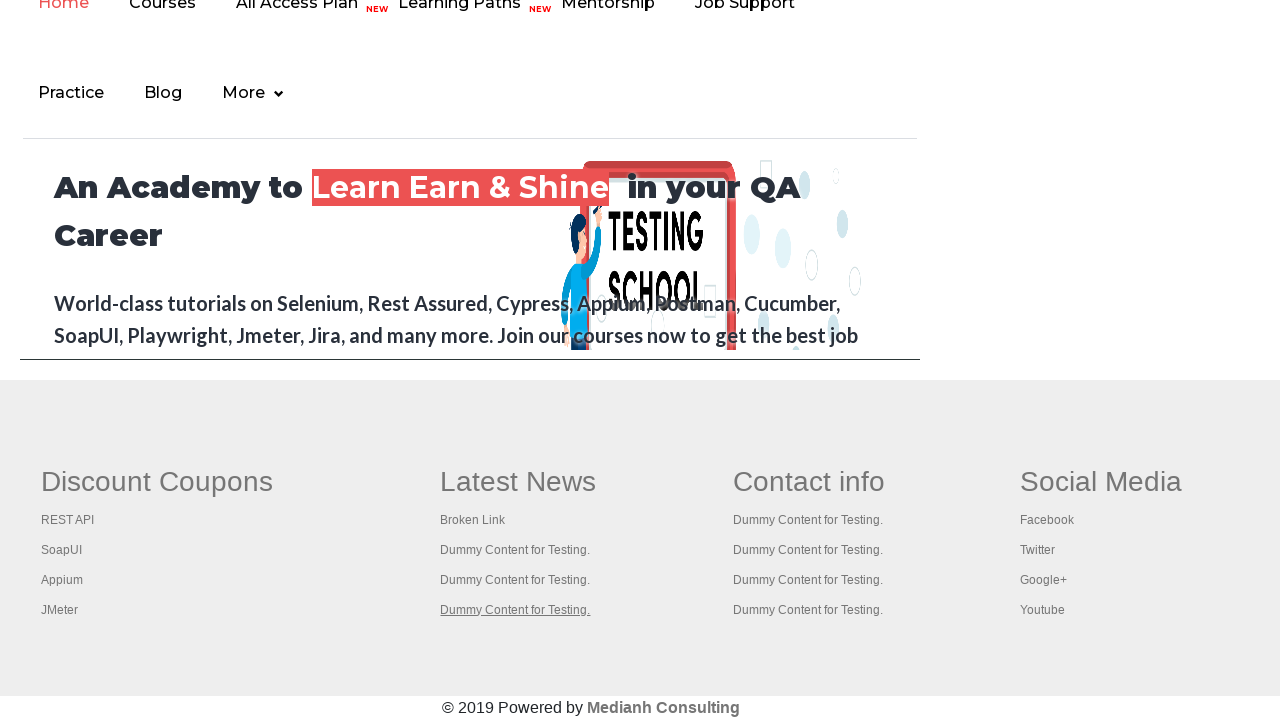

Clicked radio button on Automation Practice page at (29, 327) on xpath=//*[@id='radio-btn-example']/fieldset/label[2]/input
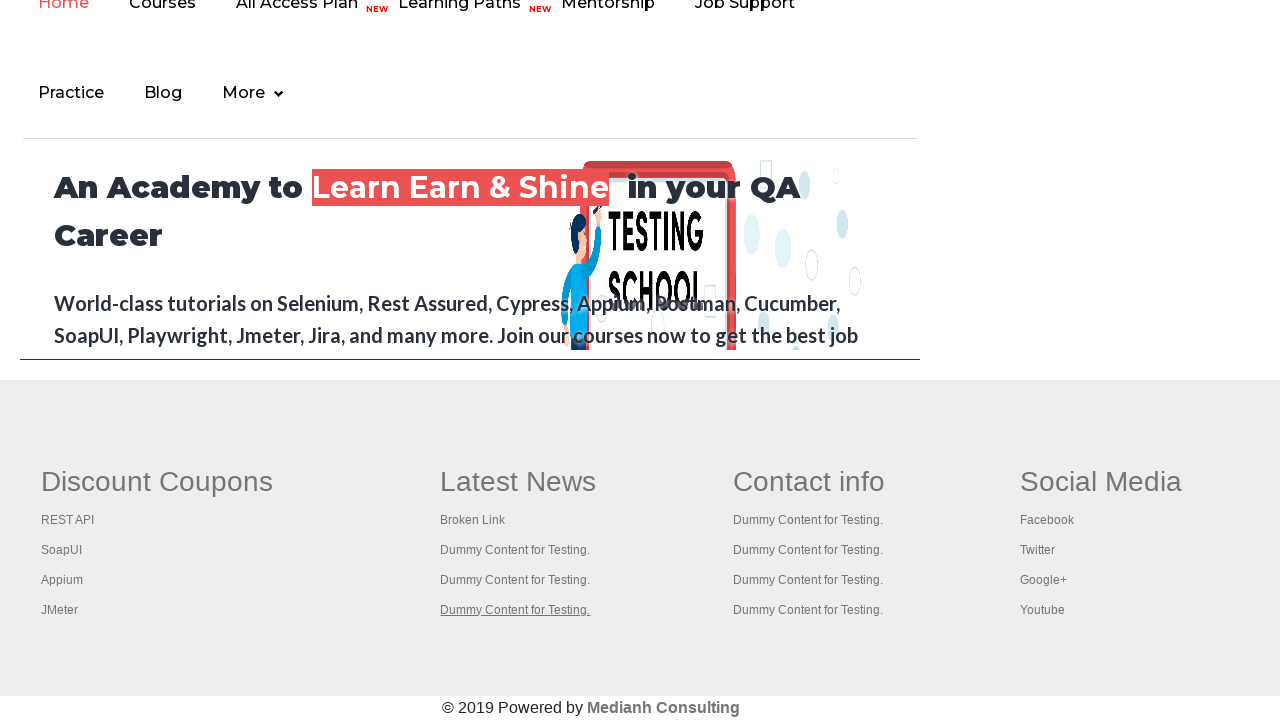

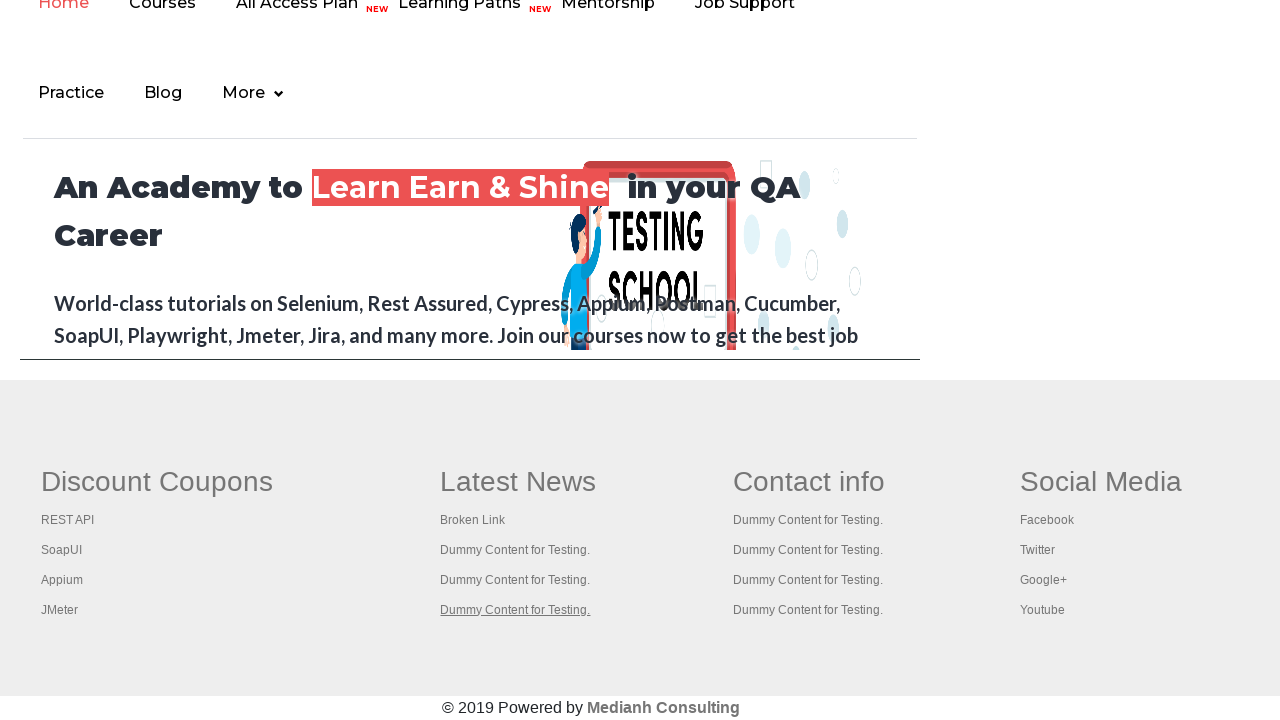